Tests window handling functionality by clicking a link that opens a new window, switching between windows, and returning to the original window

Starting URL: https://the-internet.herokuapp.com/windows

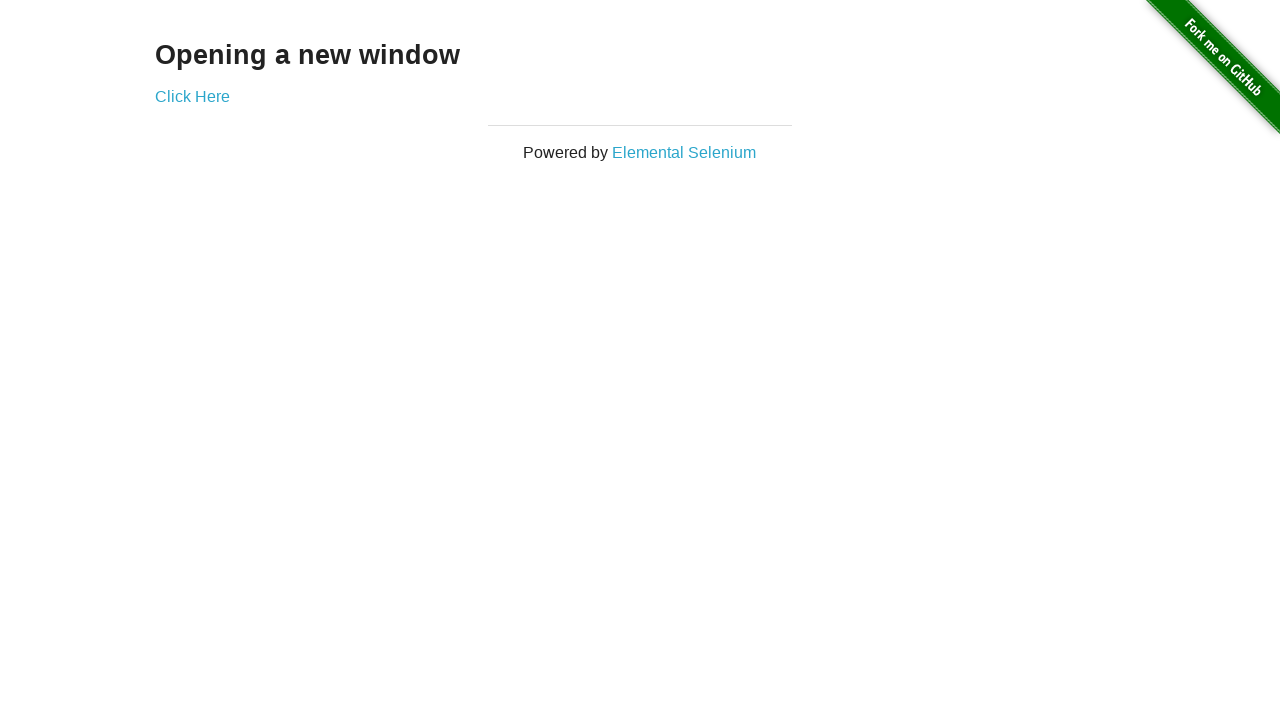

Stored reference to original window/page
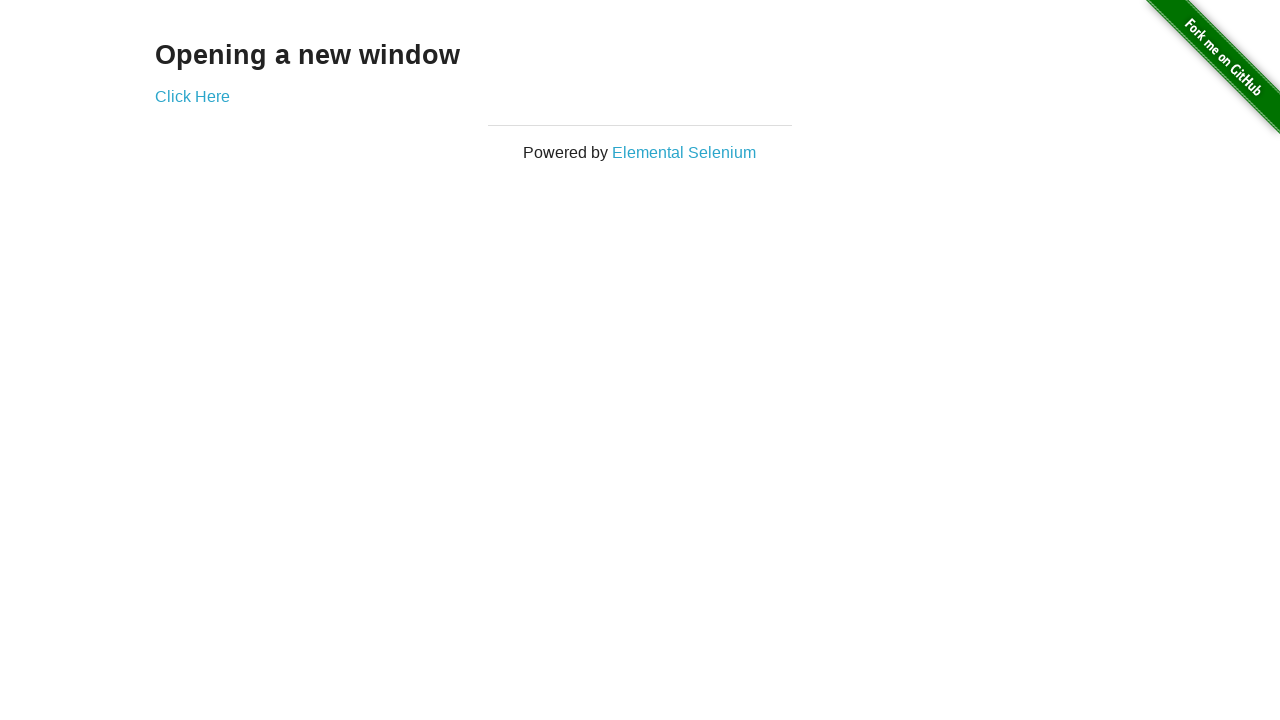

Clicked 'Click Here' link to open new window at (192, 96) on text=Click Here
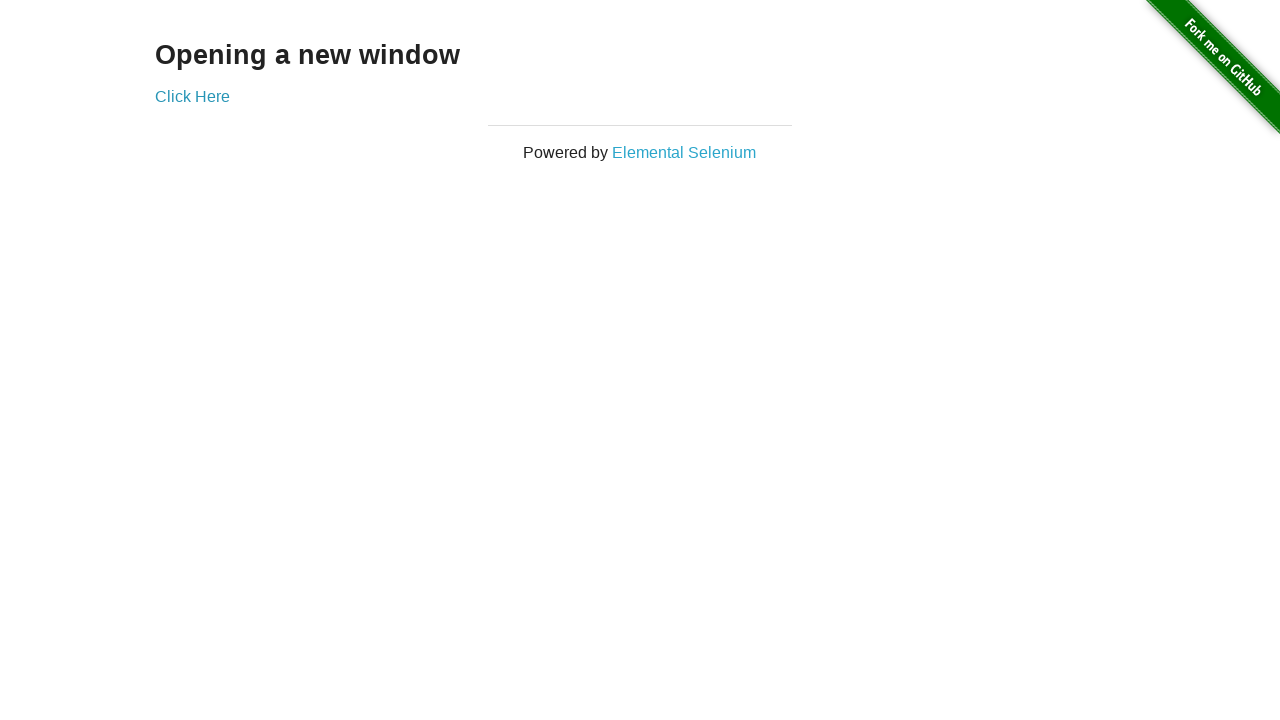

New window opened and page object captured
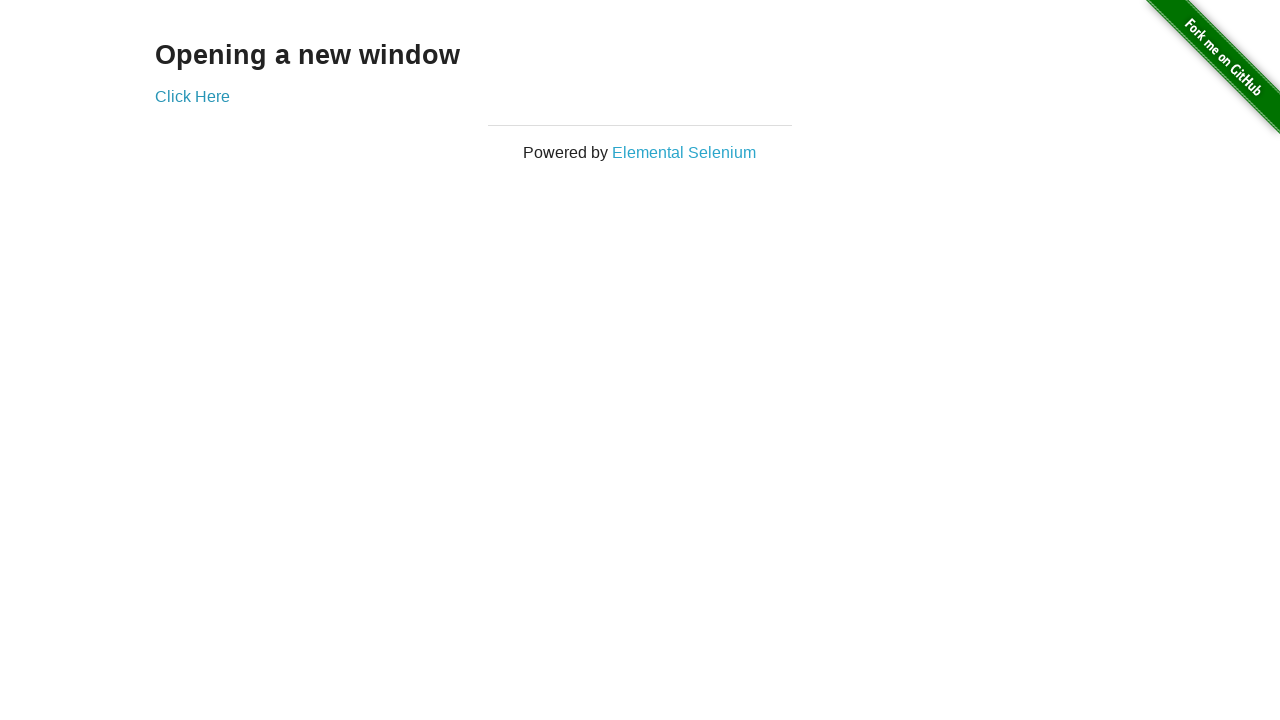

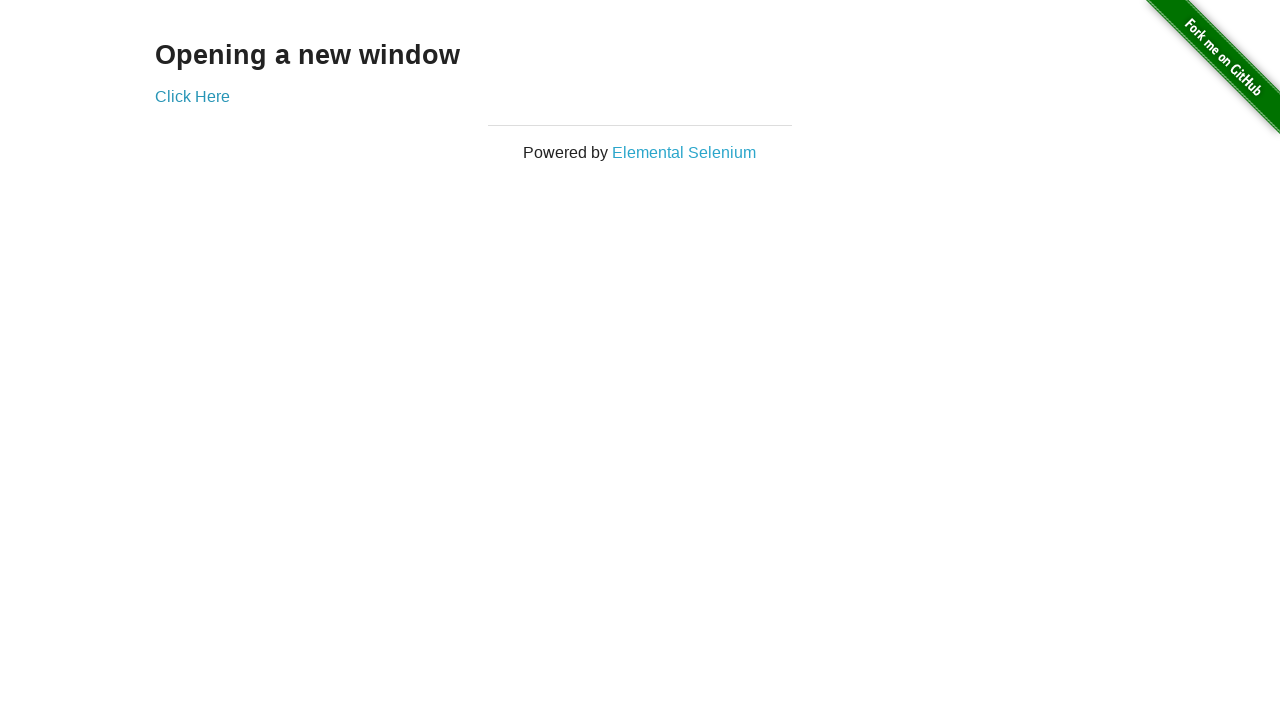